Navigates to an inputs page, clicks the home navigation link, and verifies the page title changes to "Practice"

Starting URL: https://practice.cydeo.com/inputs

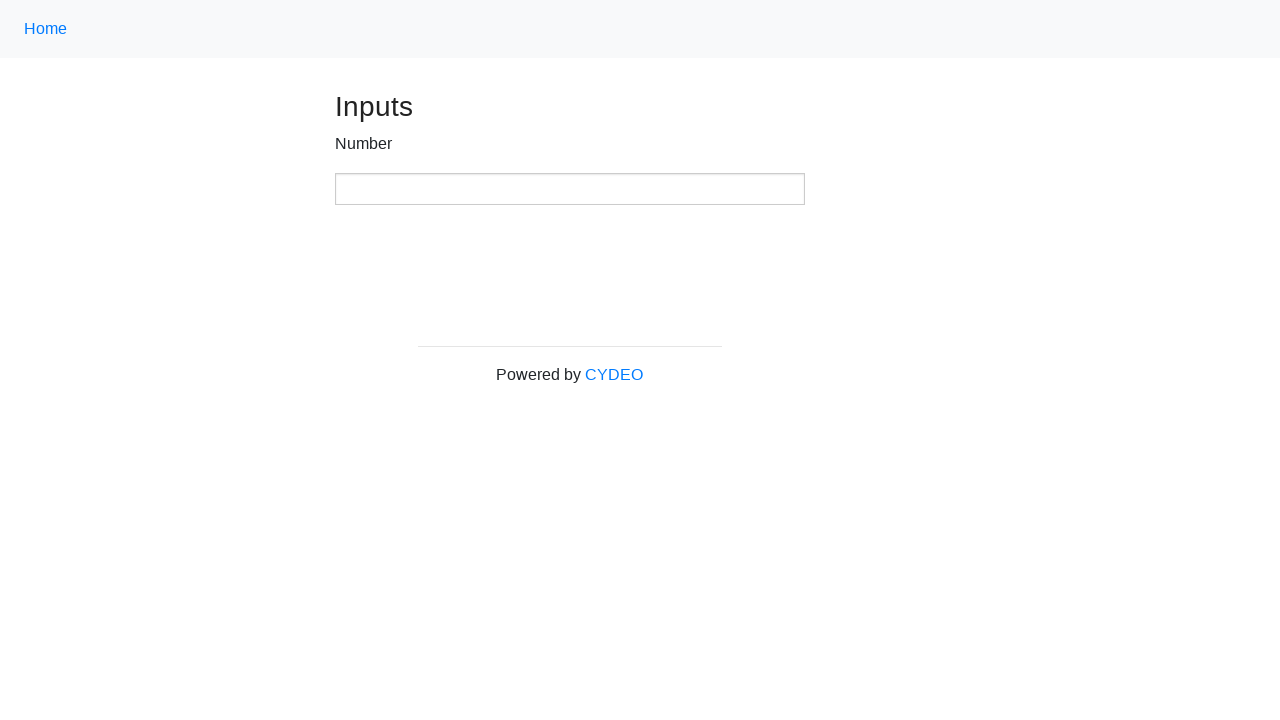

Clicked the home navigation link at (46, 29) on .nav-link
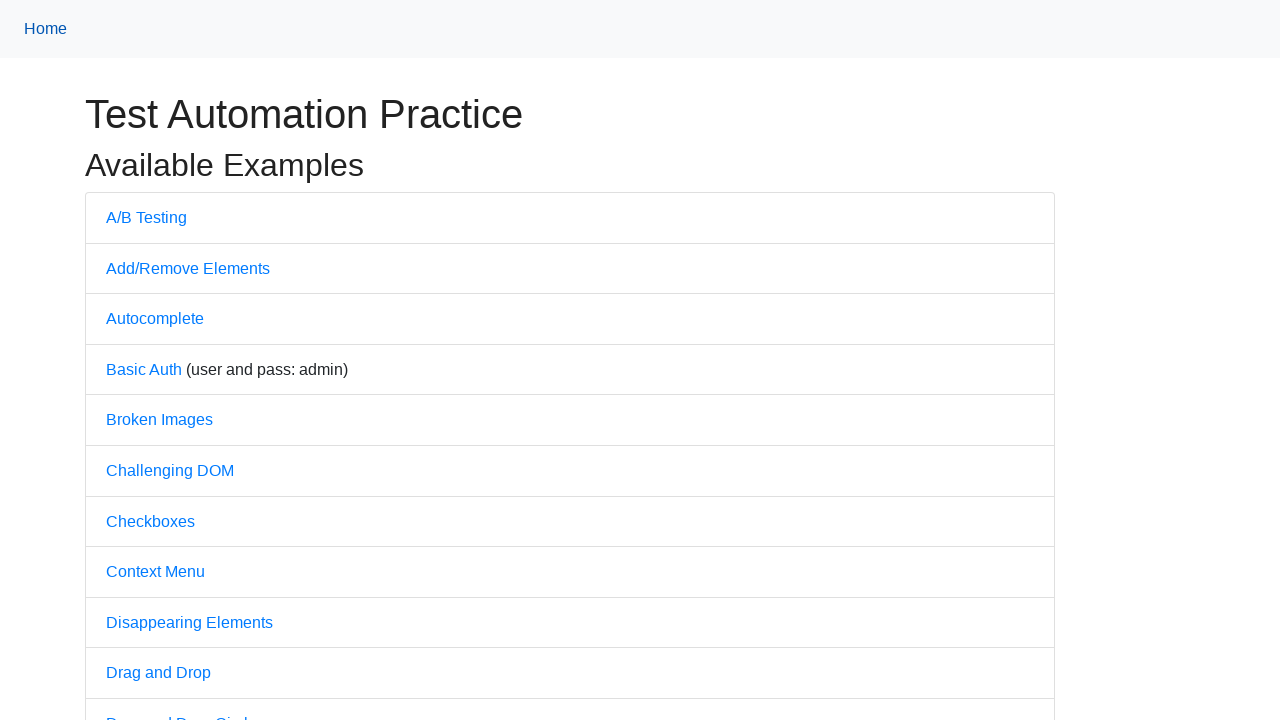

Verified page title is 'Practice'
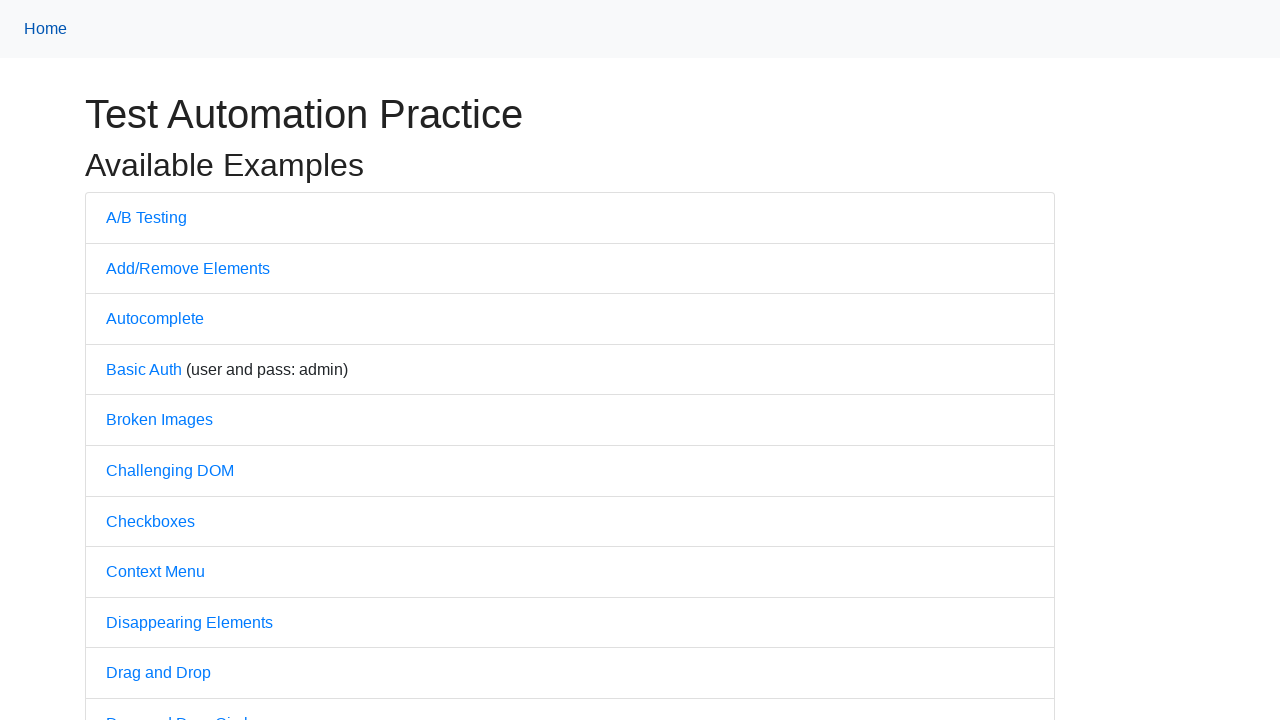

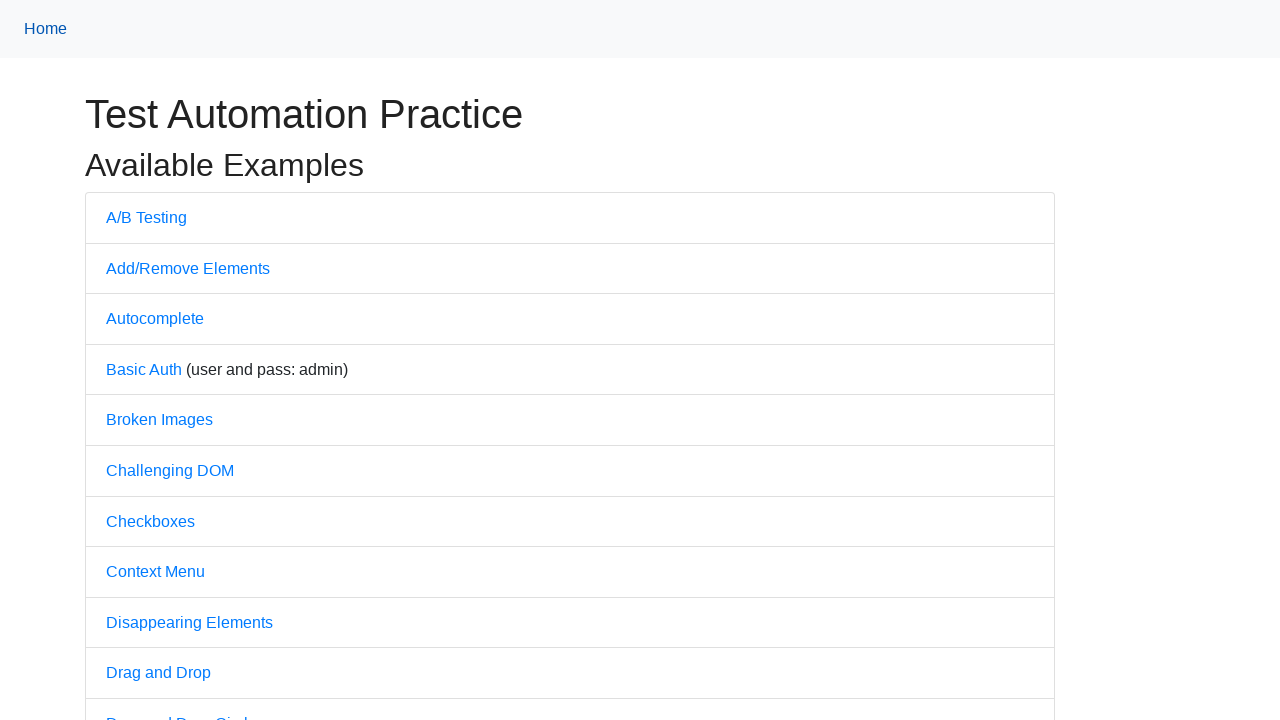